Tests WebDriver scope limitation by navigating to a practice page, locating links within a specific footer section, opening multiple links in new tabs using keyboard shortcuts, and switching between the opened tabs.

Starting URL: https://rahulshettyacademy.com/AutomationPractice/

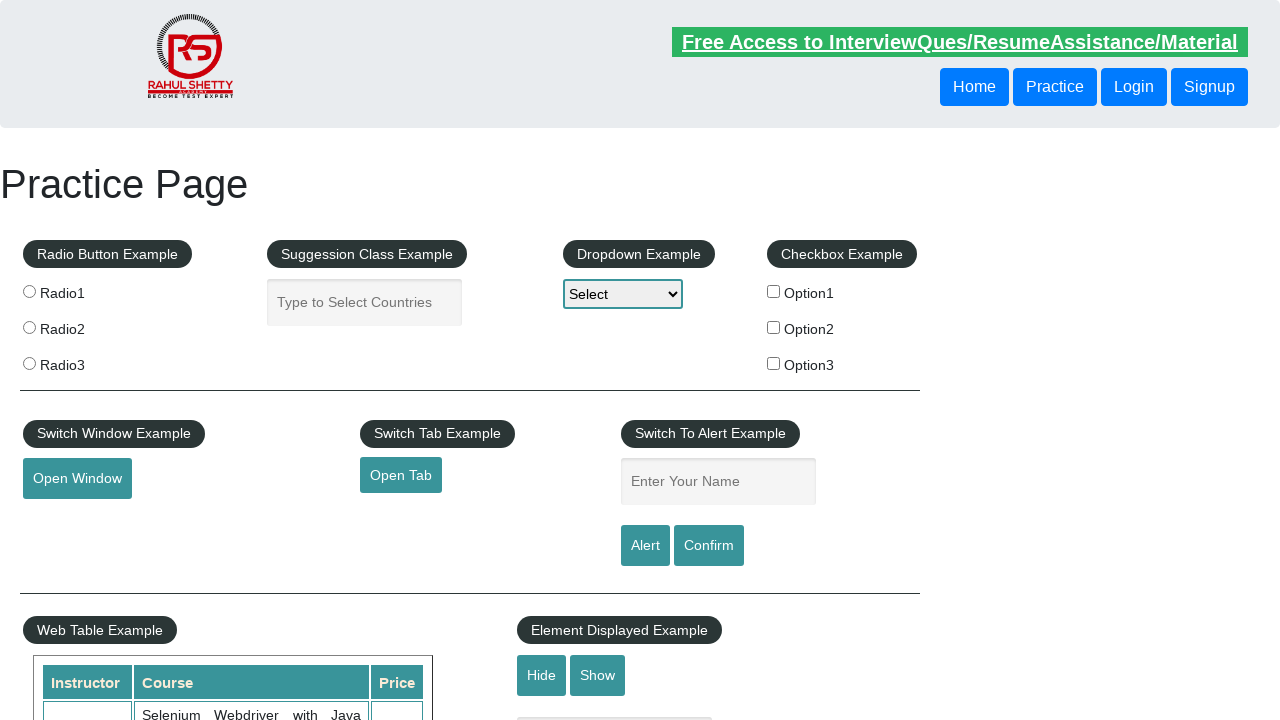

Footer section (#gf-BIG) loaded
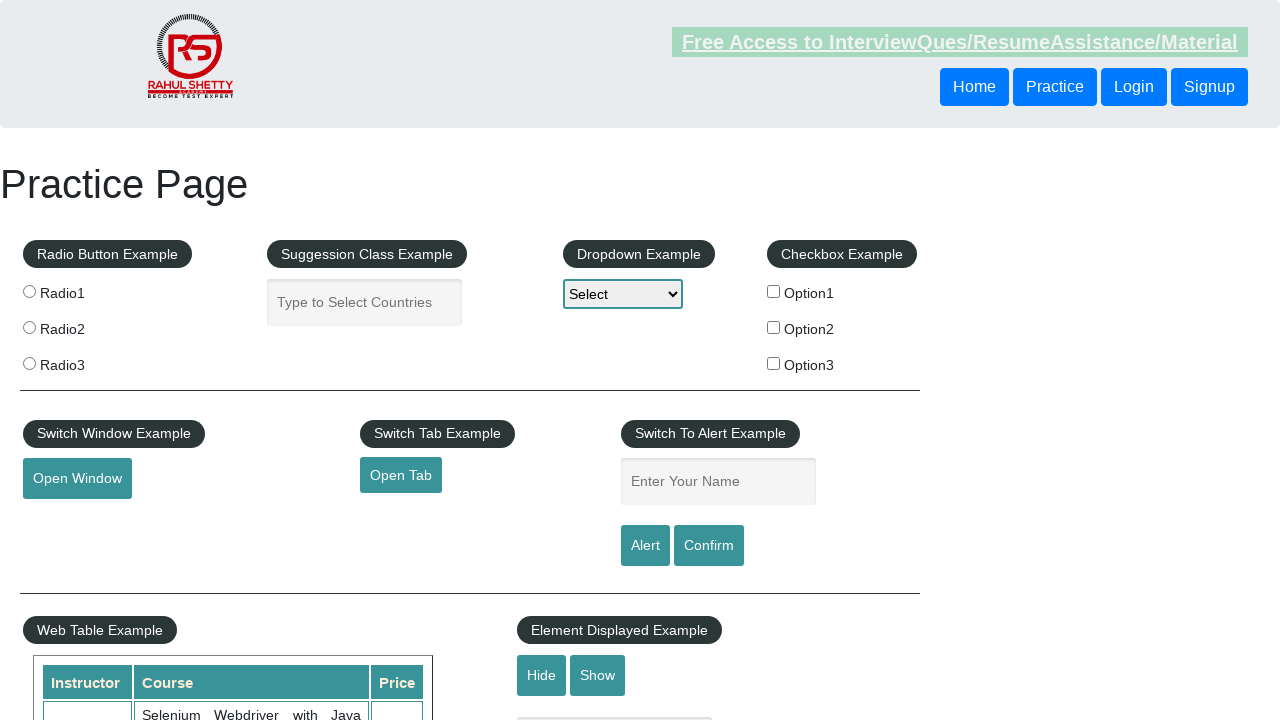

Located first column of footer links
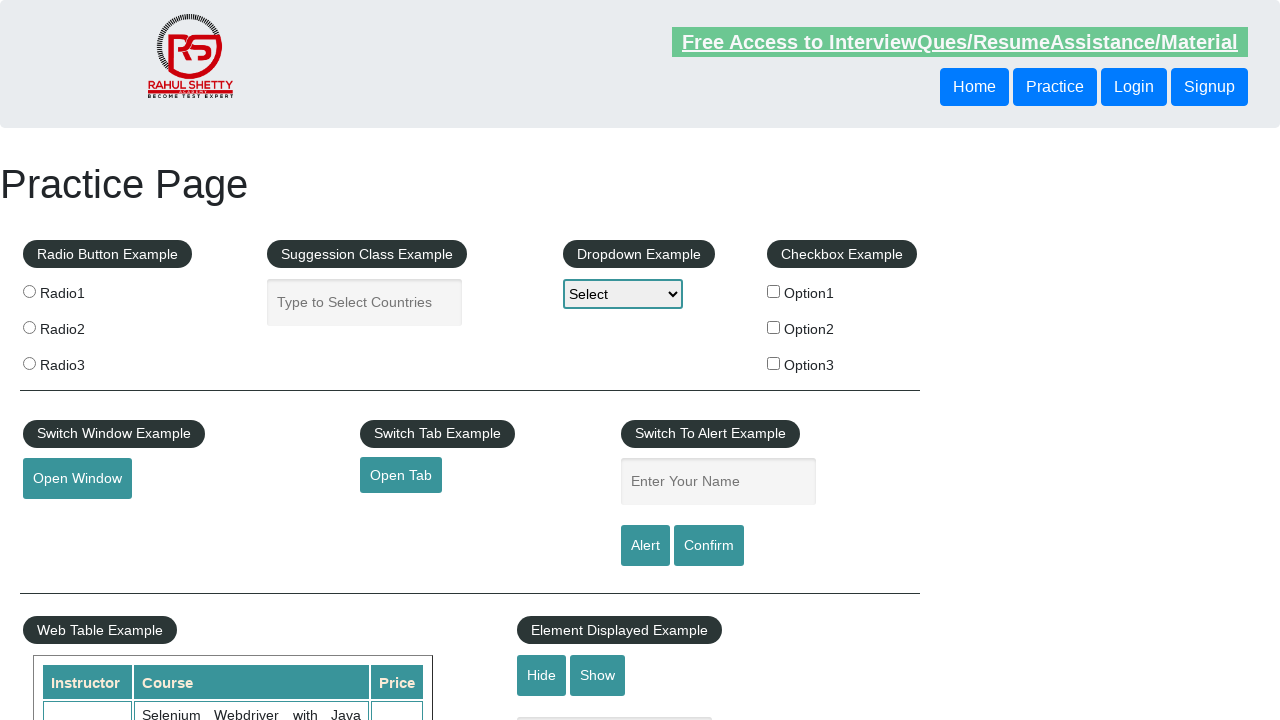

Found 5 links in footer first column
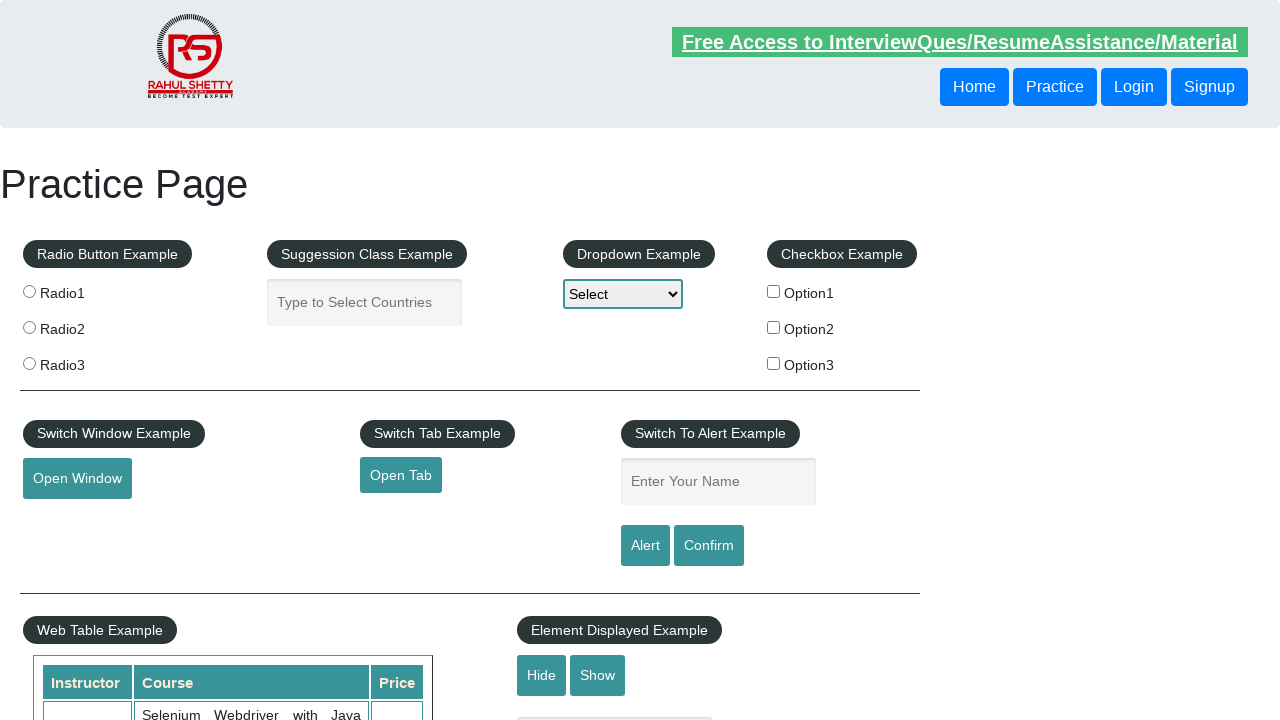

Opened footer link 1 in new tab using Ctrl+Click at (68, 520) on #gf-BIG table tbody tr td:first-child ul >> a >> nth=1
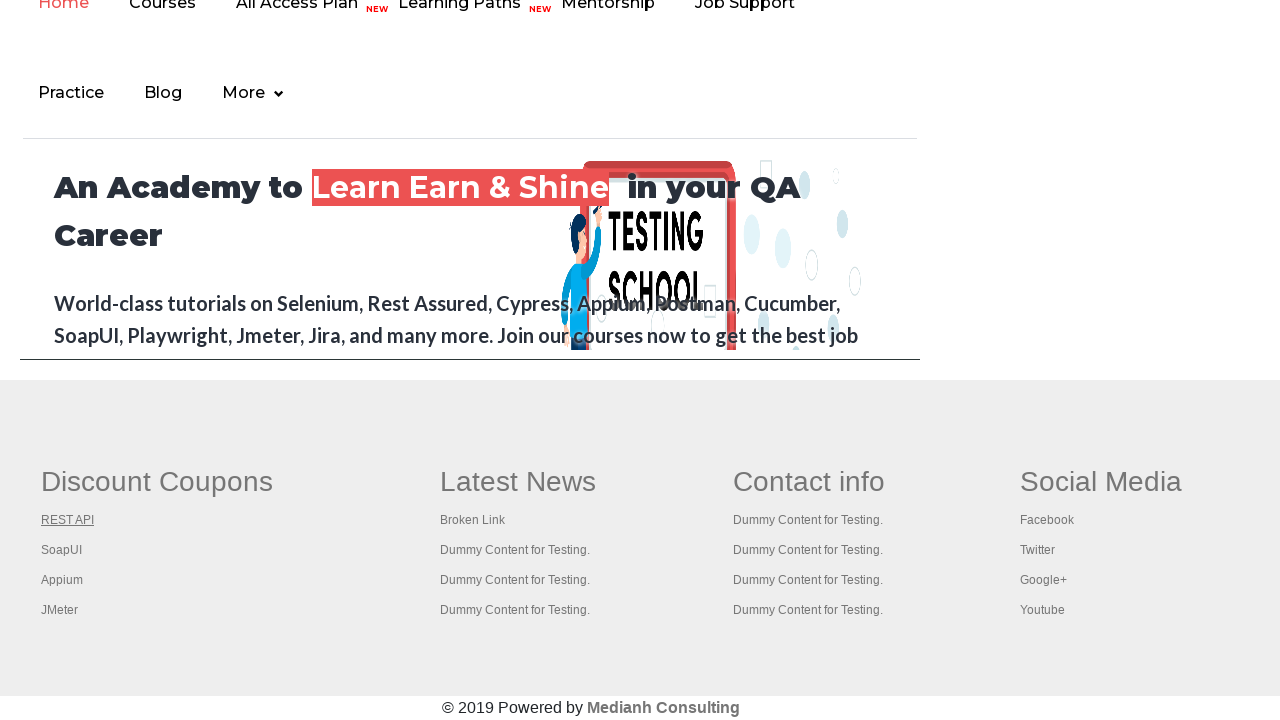

Opened footer link 2 in new tab using Ctrl+Click at (62, 550) on #gf-BIG table tbody tr td:first-child ul >> a >> nth=2
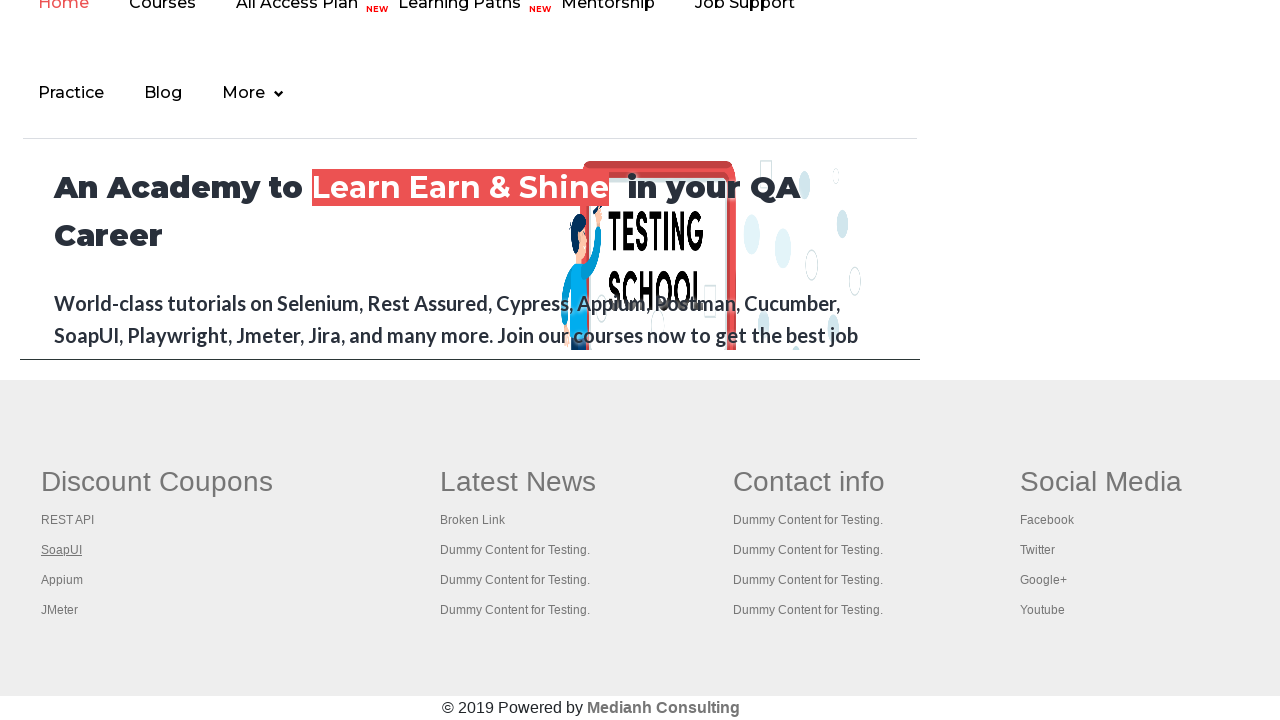

Opened footer link 3 in new tab using Ctrl+Click at (62, 580) on #gf-BIG table tbody tr td:first-child ul >> a >> nth=3
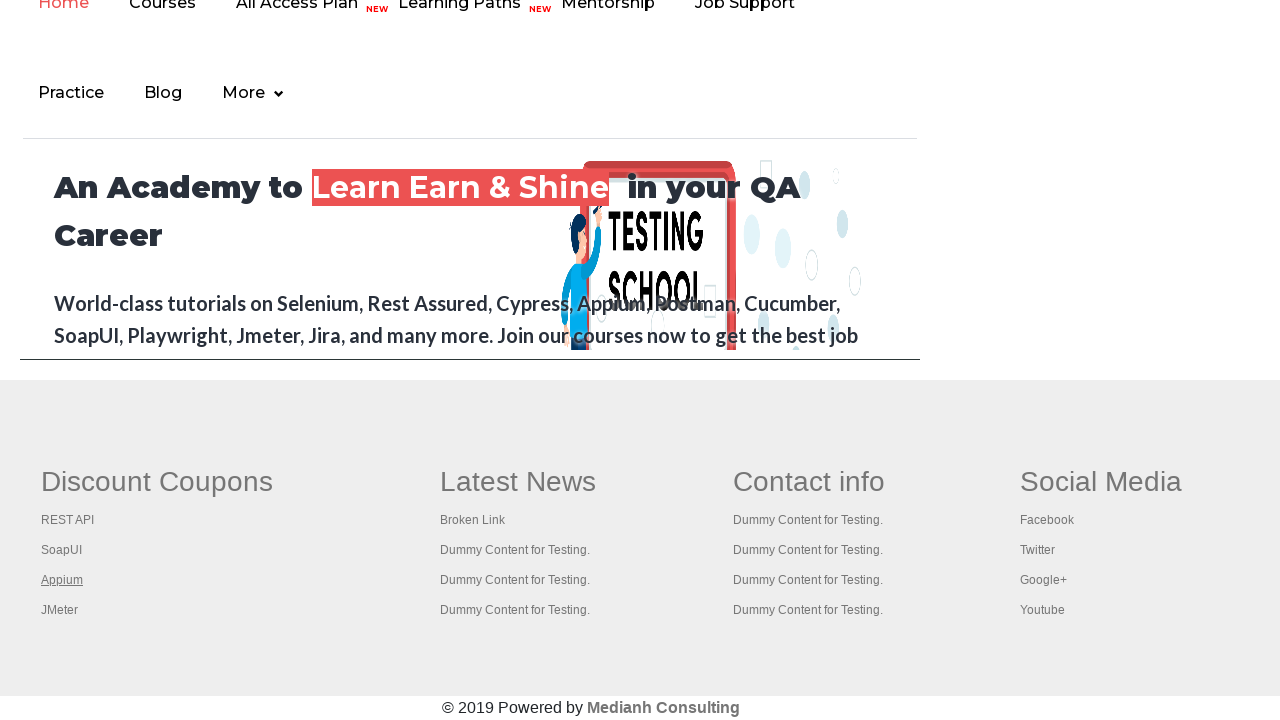

Opened footer link 4 in new tab using Ctrl+Click at (60, 610) on #gf-BIG table tbody tr td:first-child ul >> a >> nth=4
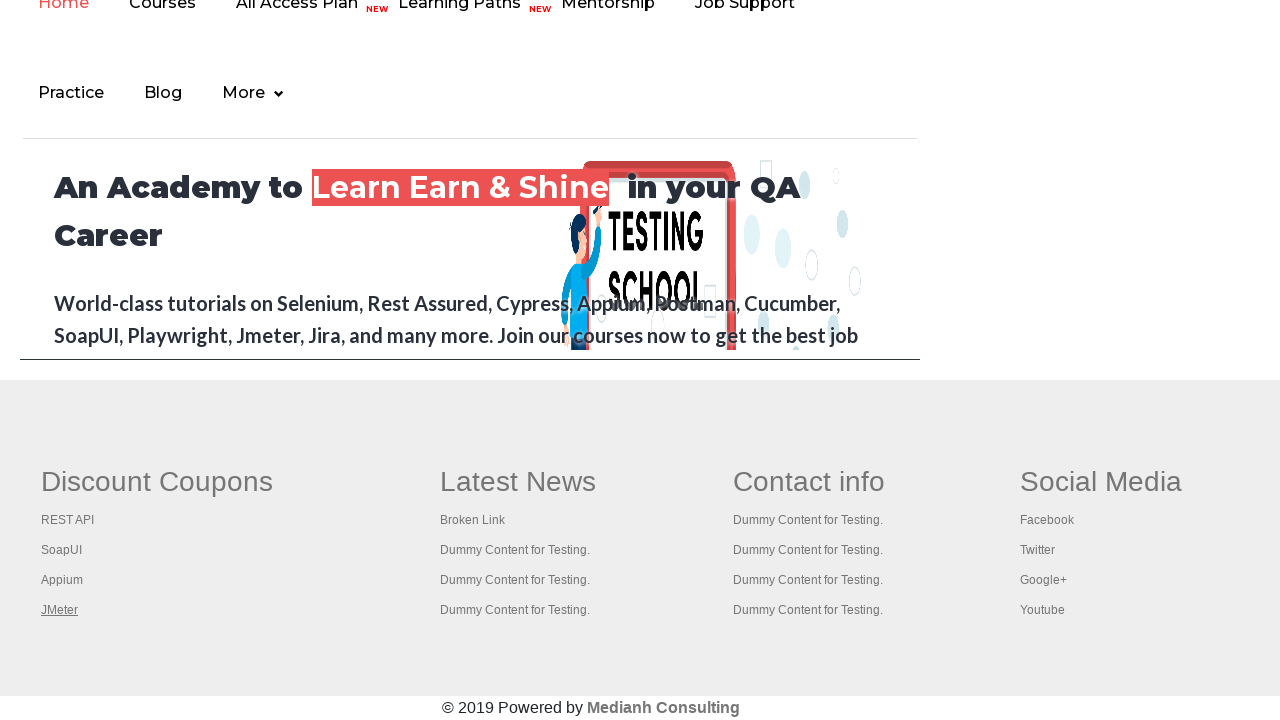

Waited 1000ms for all tabs to open
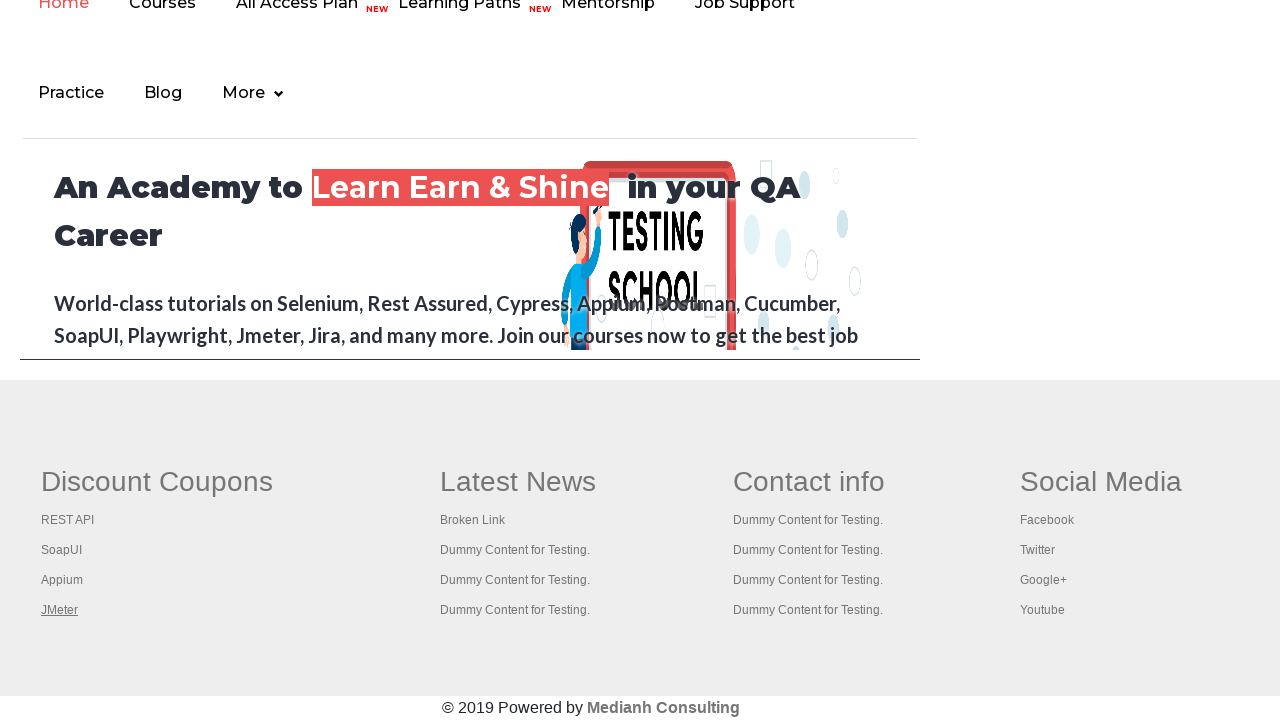

Retrieved all 5 pages/tabs from context
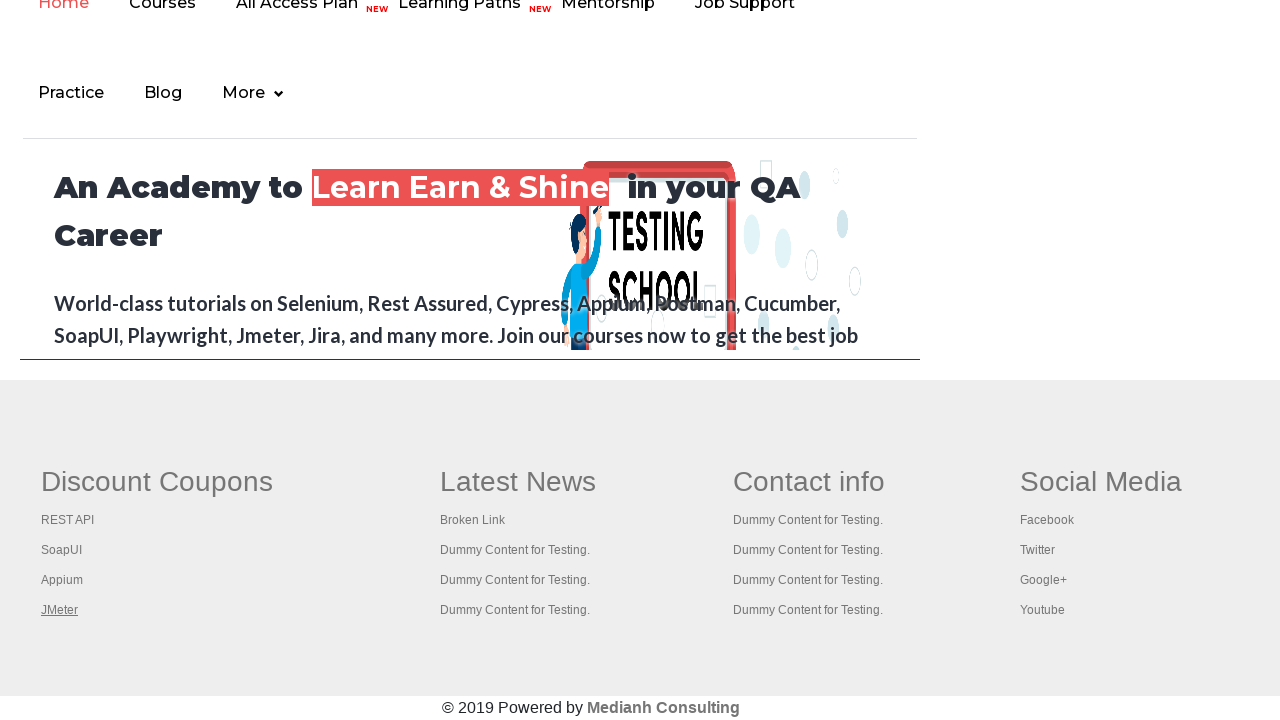

Switched to tab 1 and brought it to front
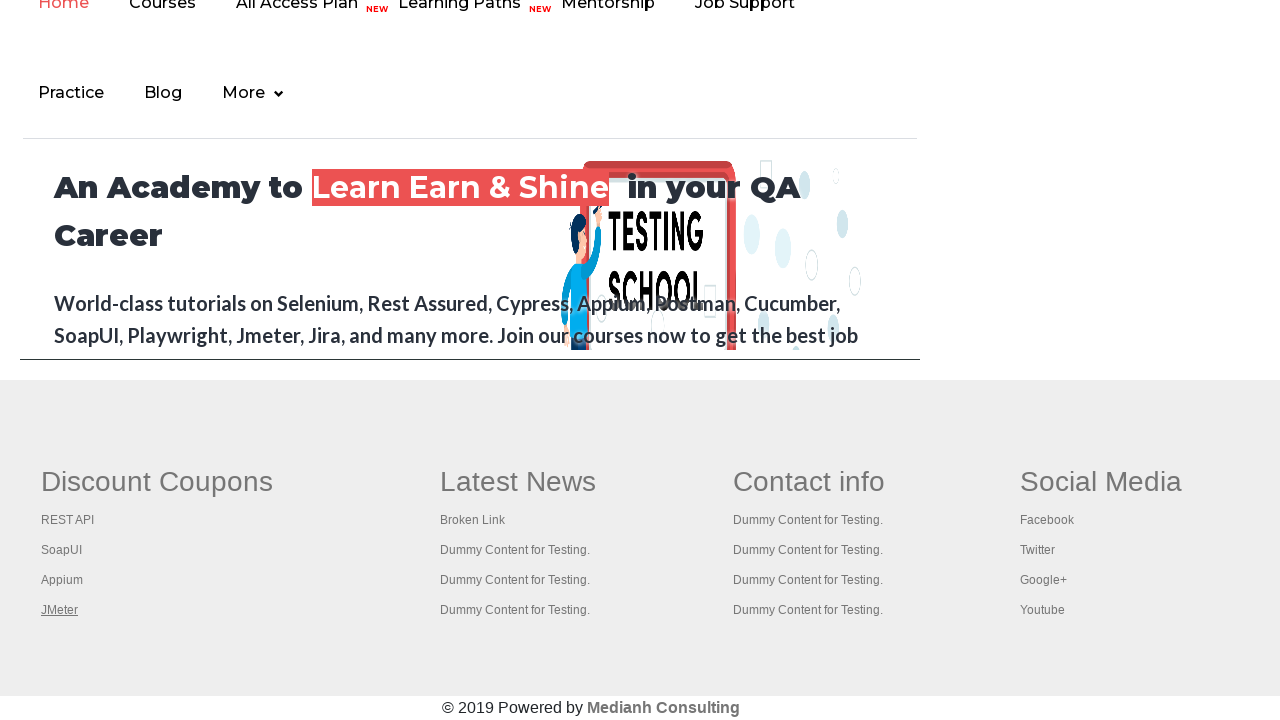

Tab 1 loaded (domcontentloaded state reached)
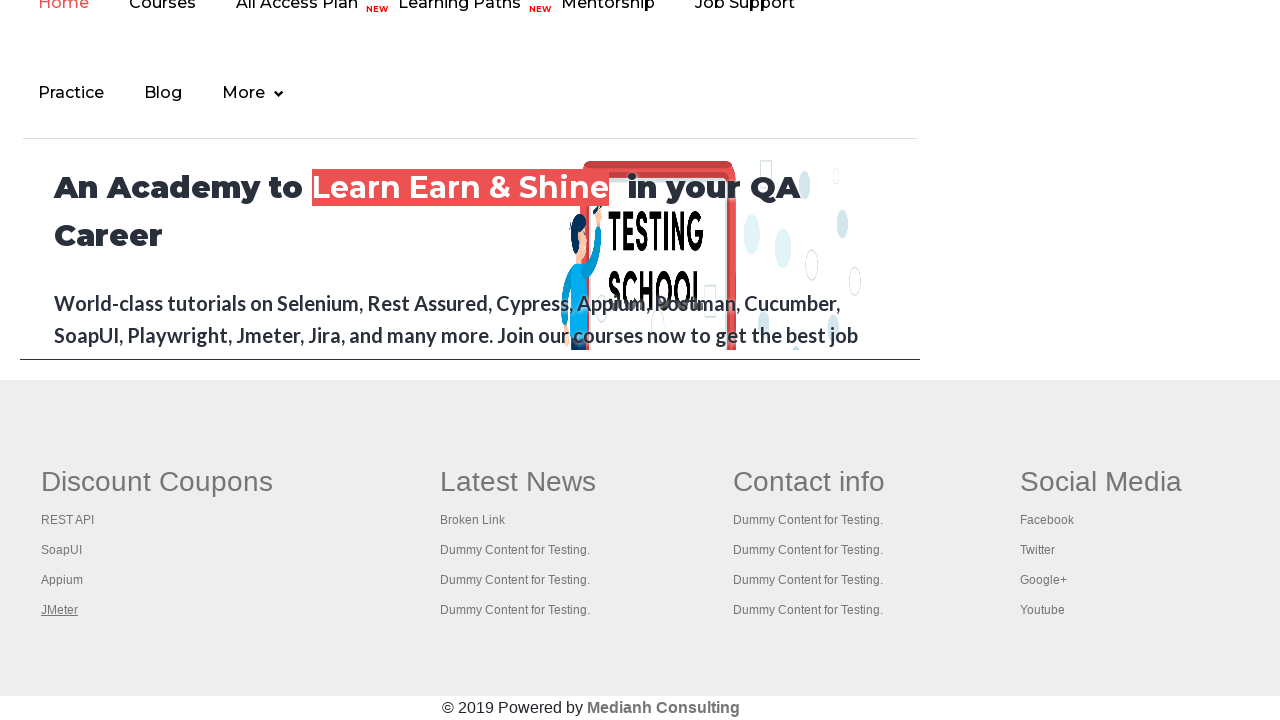

Switched to tab 2 and brought it to front
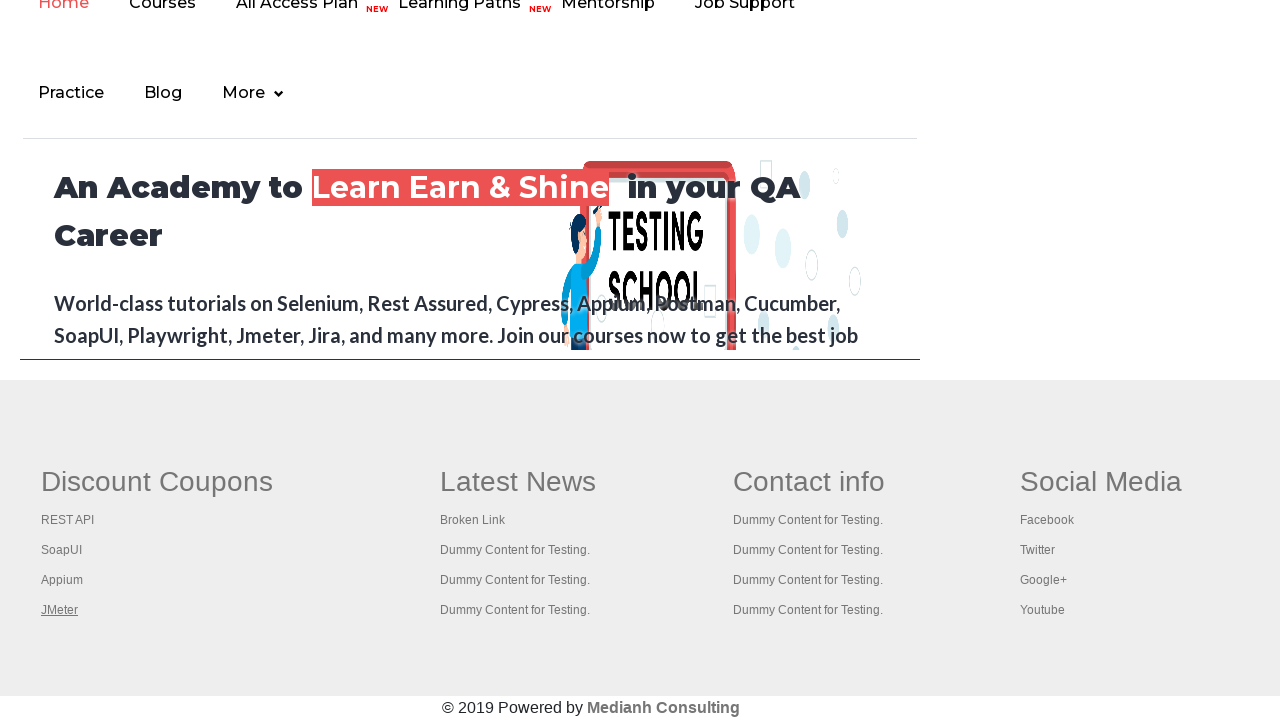

Tab 2 loaded (domcontentloaded state reached)
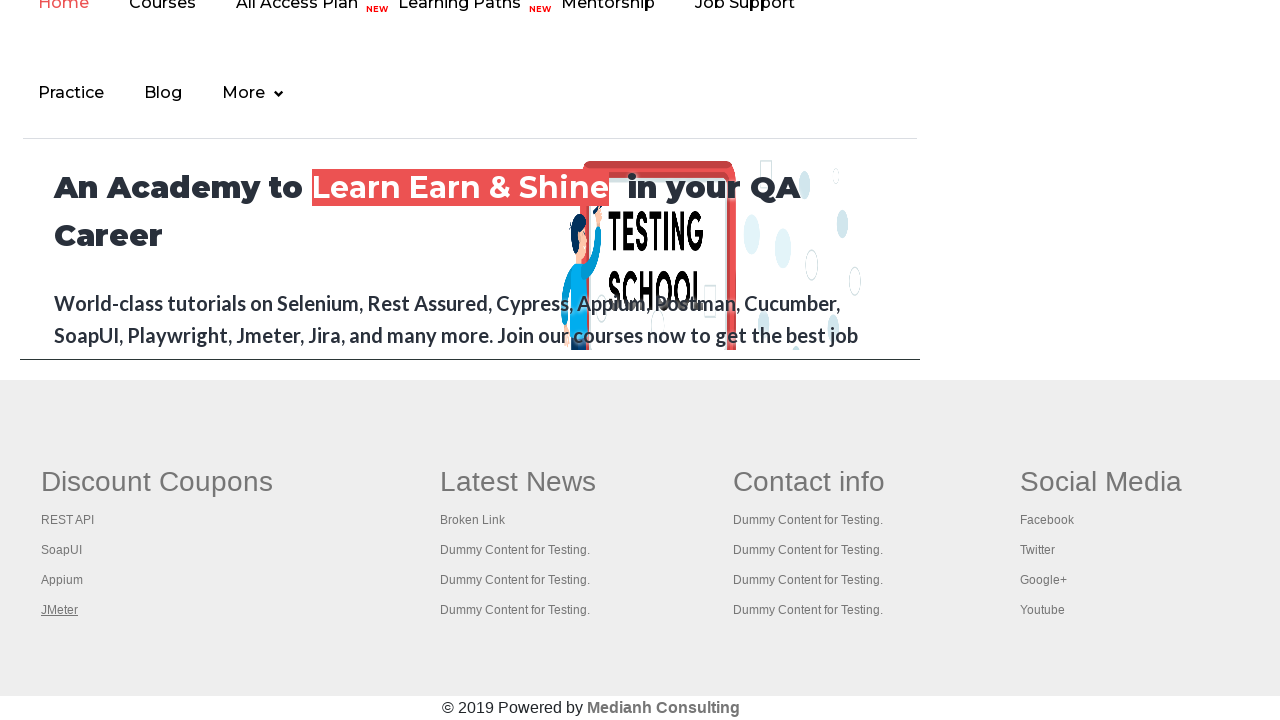

Switched to tab 3 and brought it to front
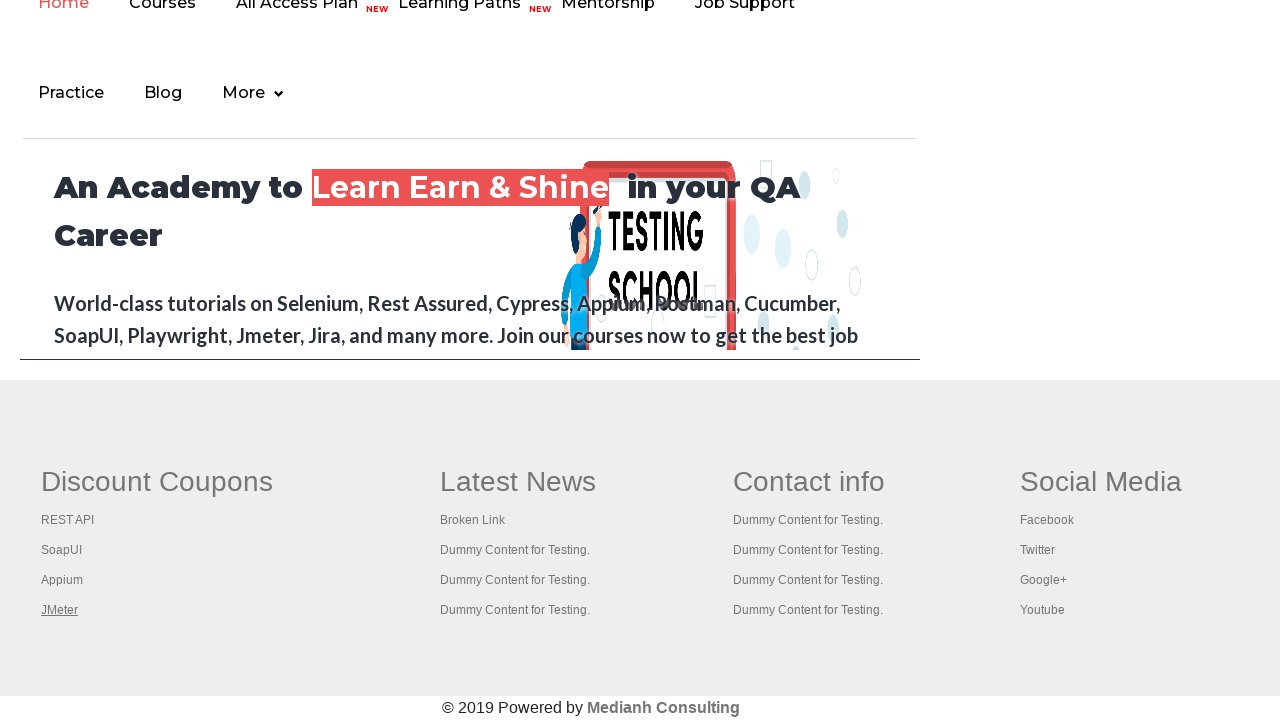

Tab 3 loaded (domcontentloaded state reached)
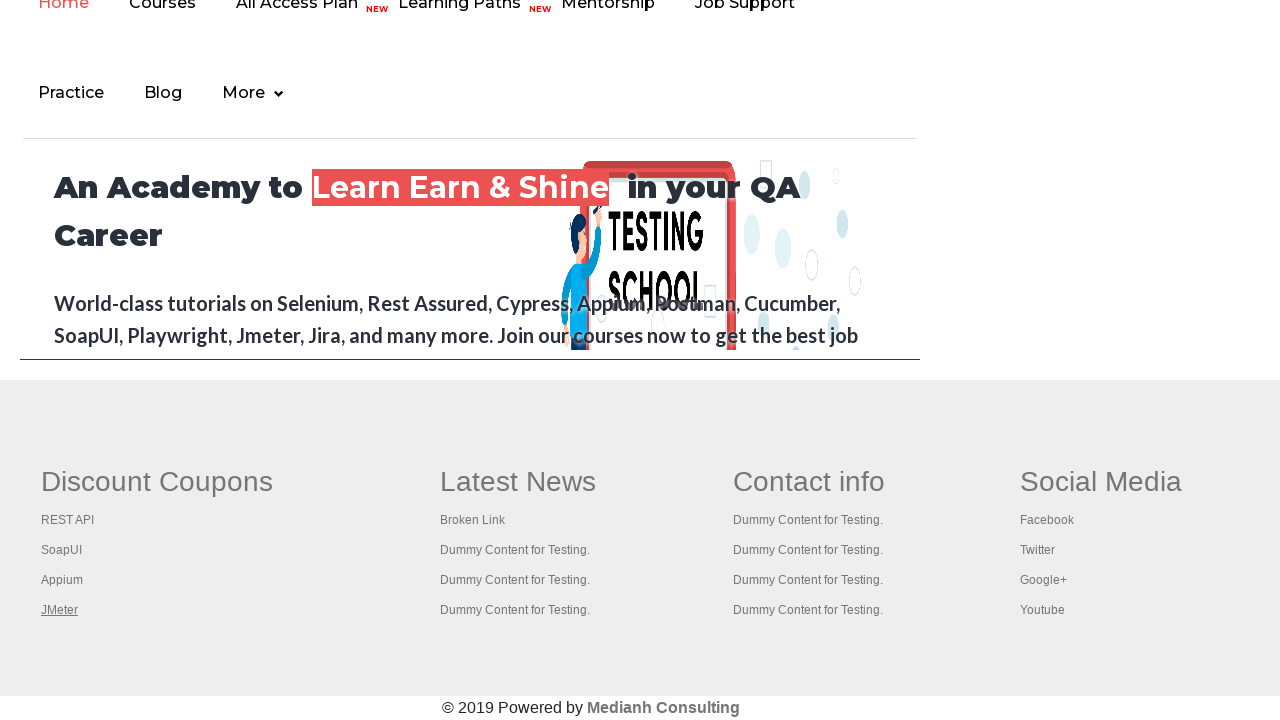

Switched to tab 4 and brought it to front
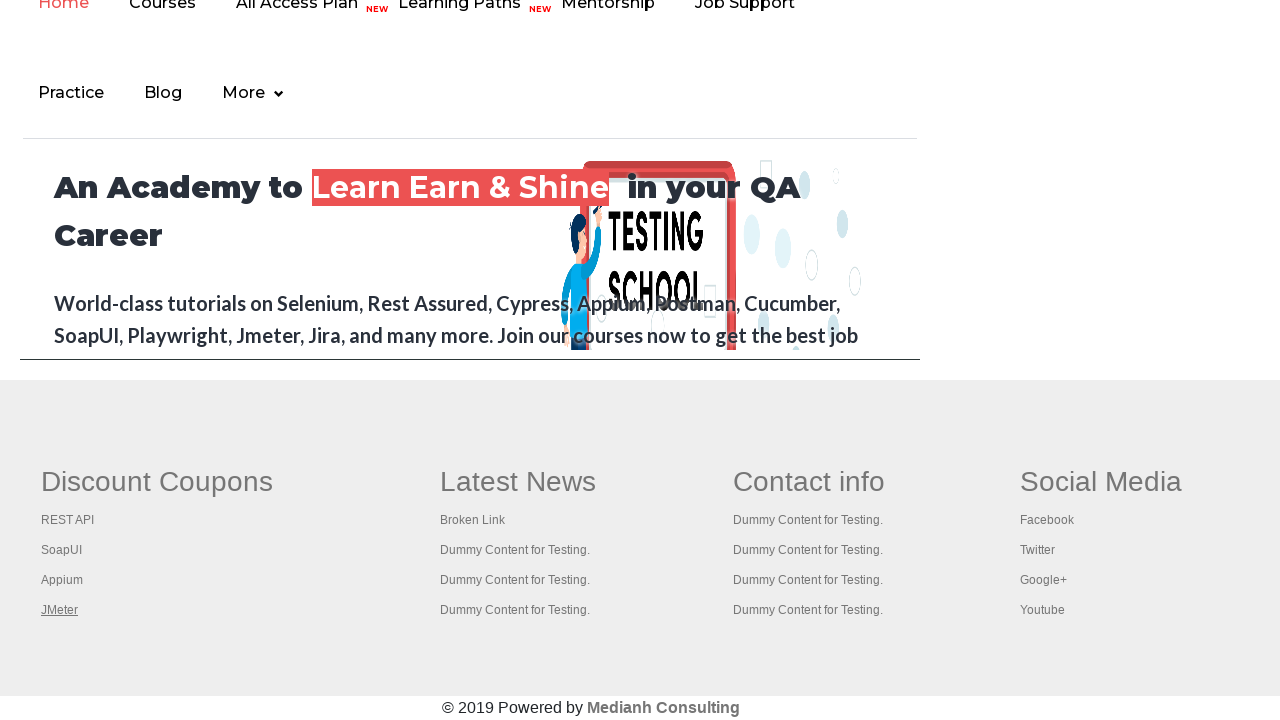

Tab 4 loaded (domcontentloaded state reached)
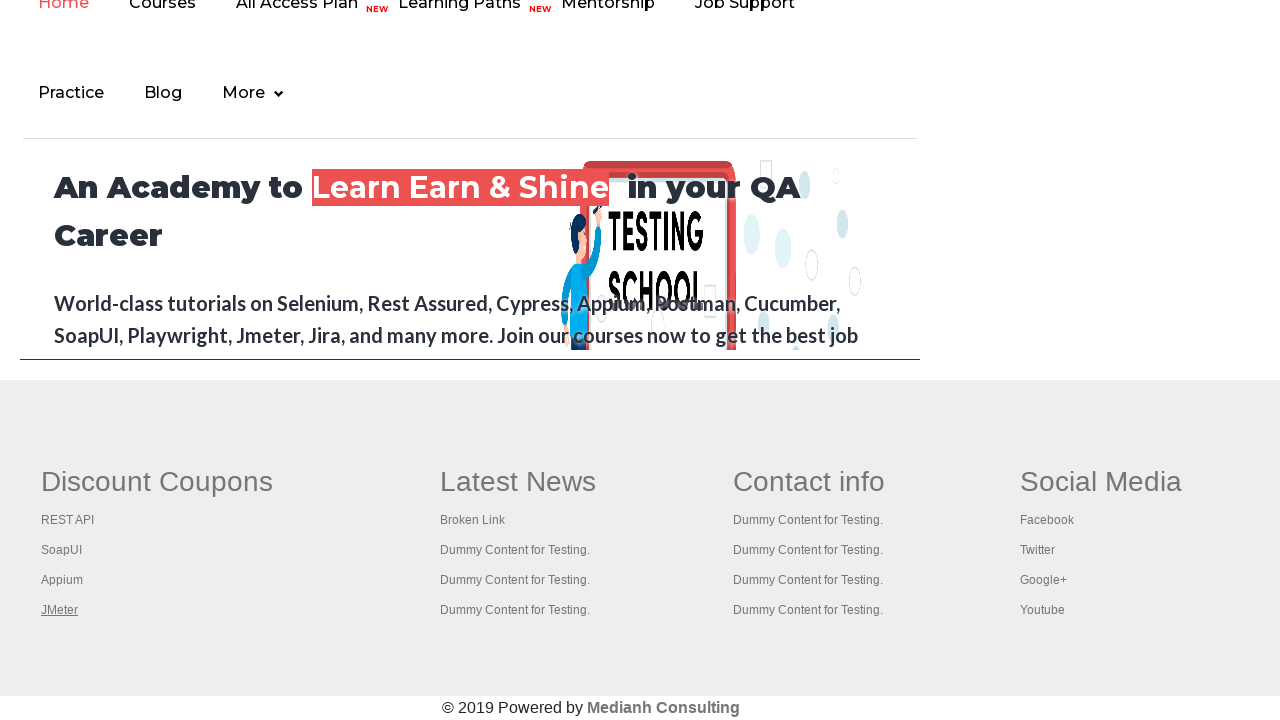

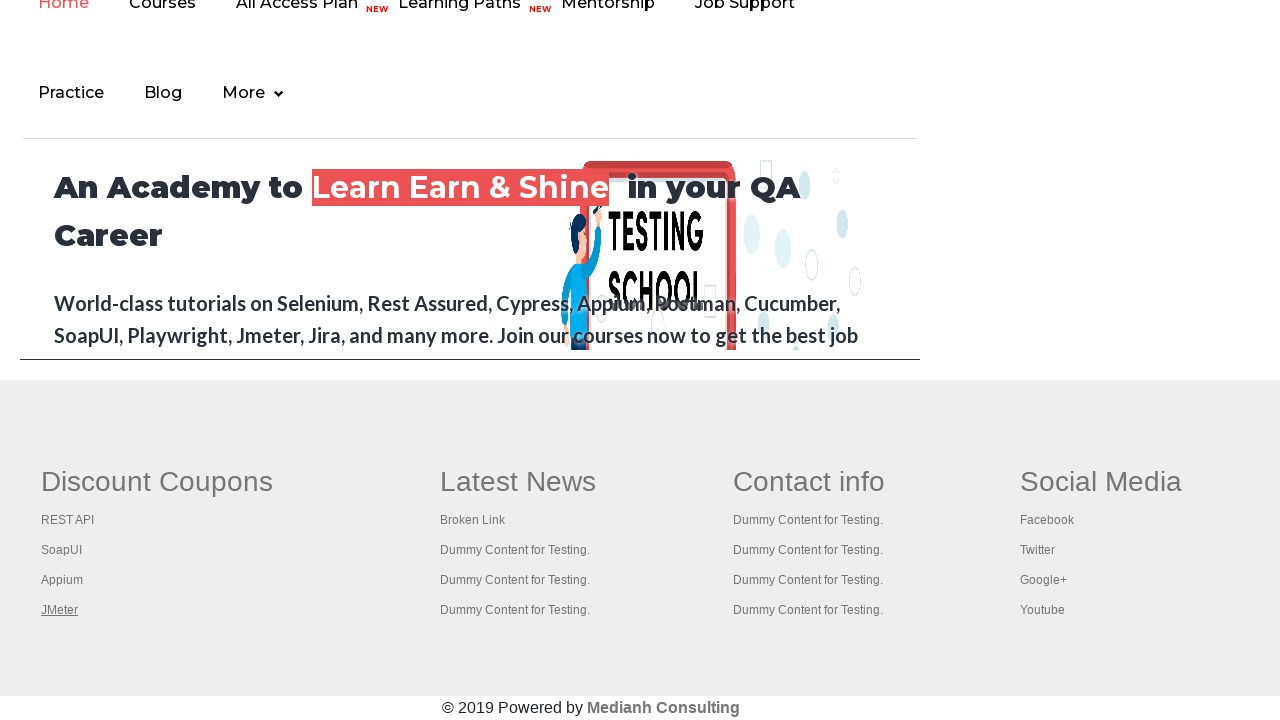